Tests registration form validation for invalid email format by filling the form with incorrectly formatted email addresses

Starting URL: https://alada.vn/tai-khoan/dang-ky.html

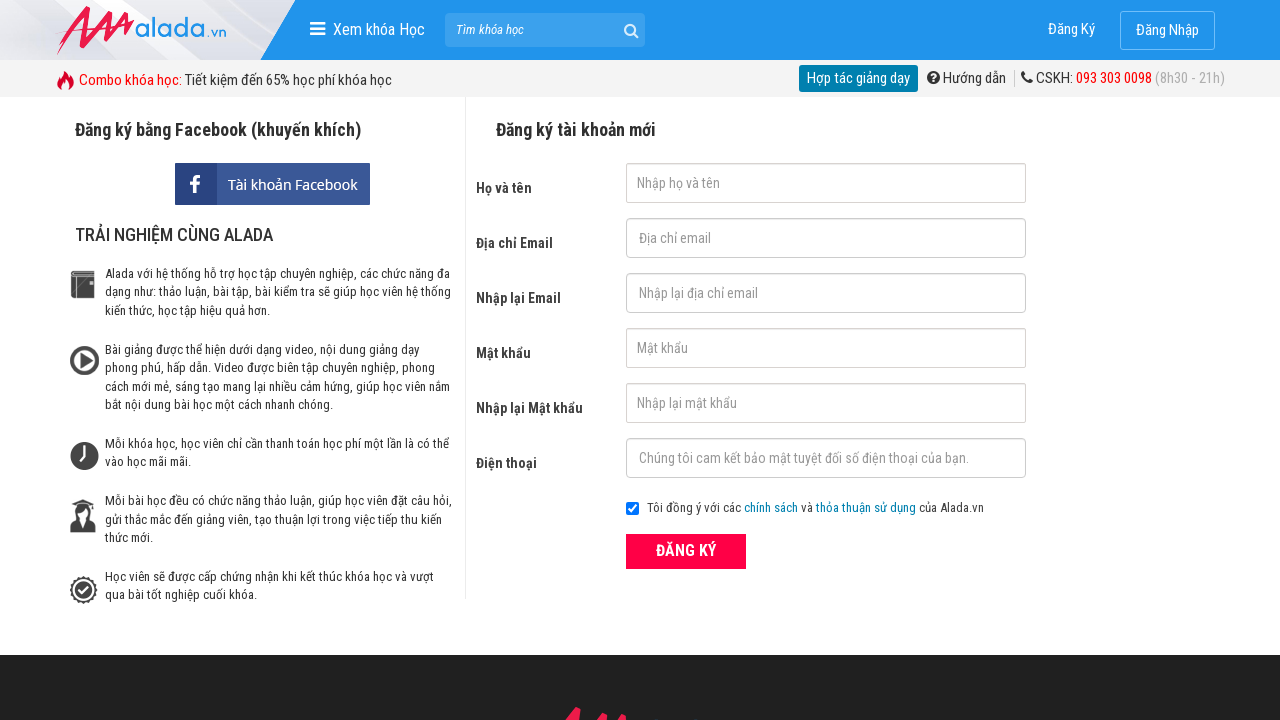

Filled first name field with 'John Wich' on #txtFirstname
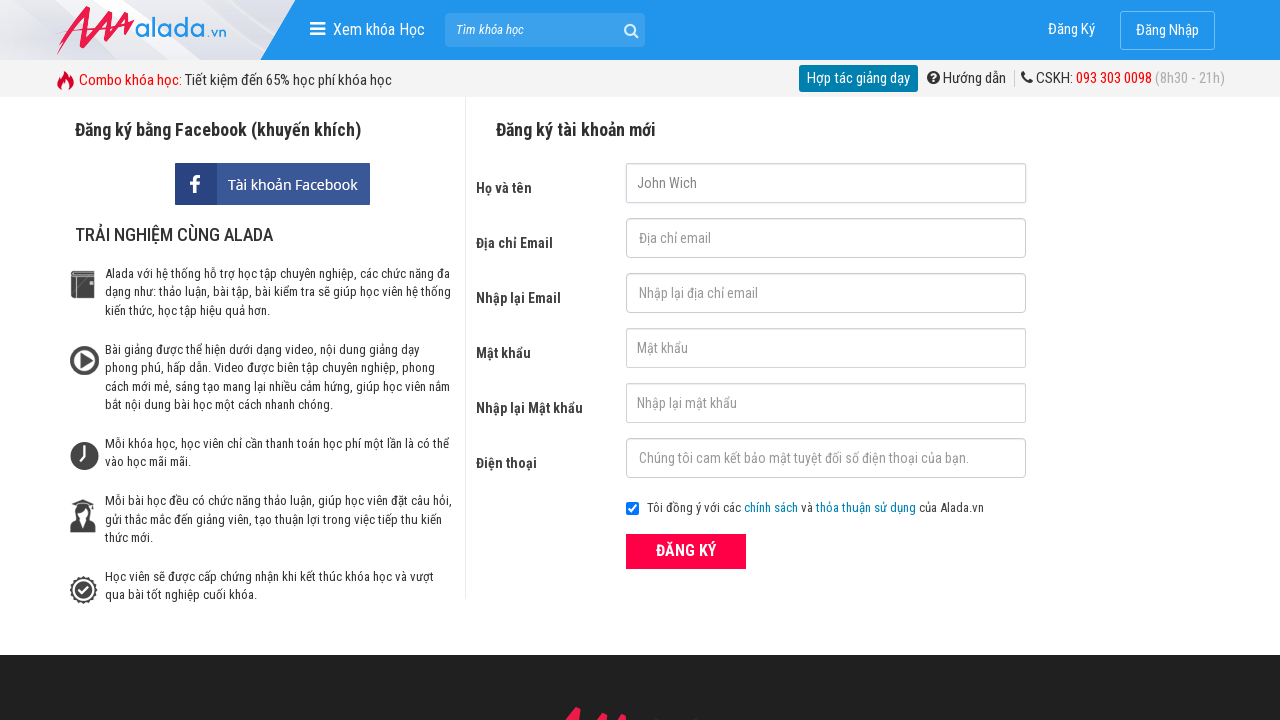

Filled email field with invalid format '123@123.234@' on #txtEmail
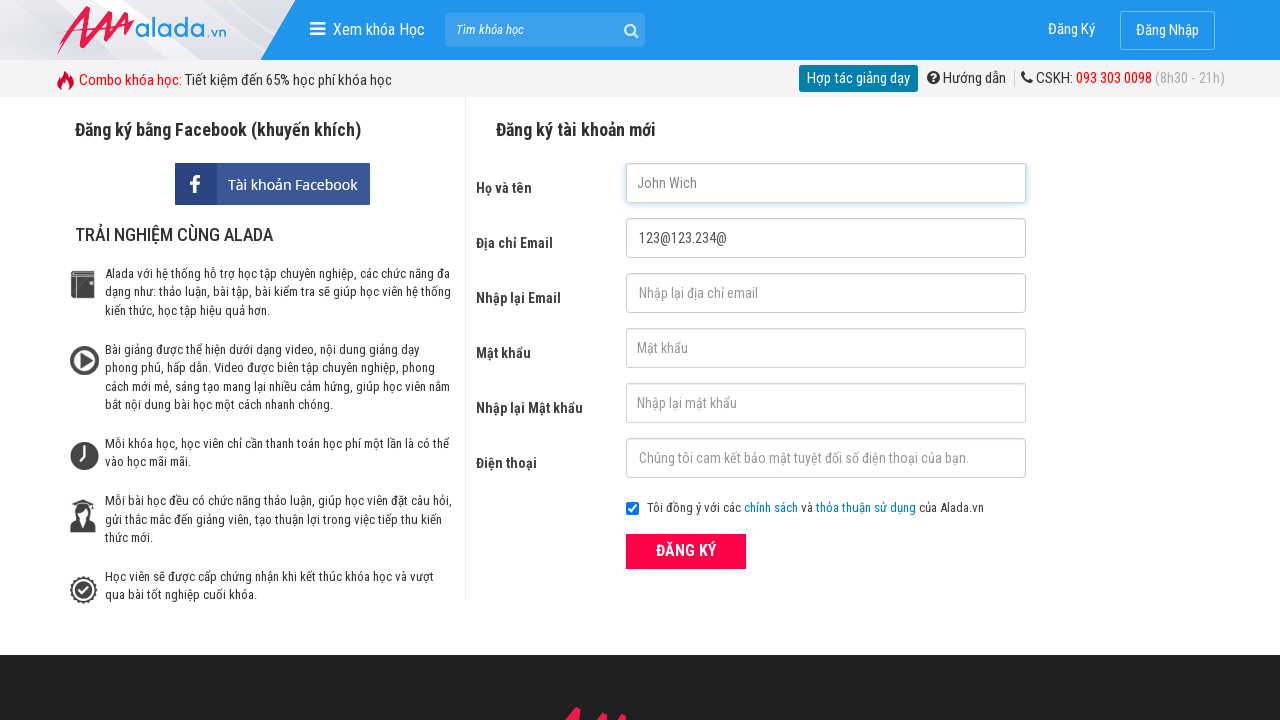

Filled confirm email field with invalid format '123@123.234@' on #txtCEmail
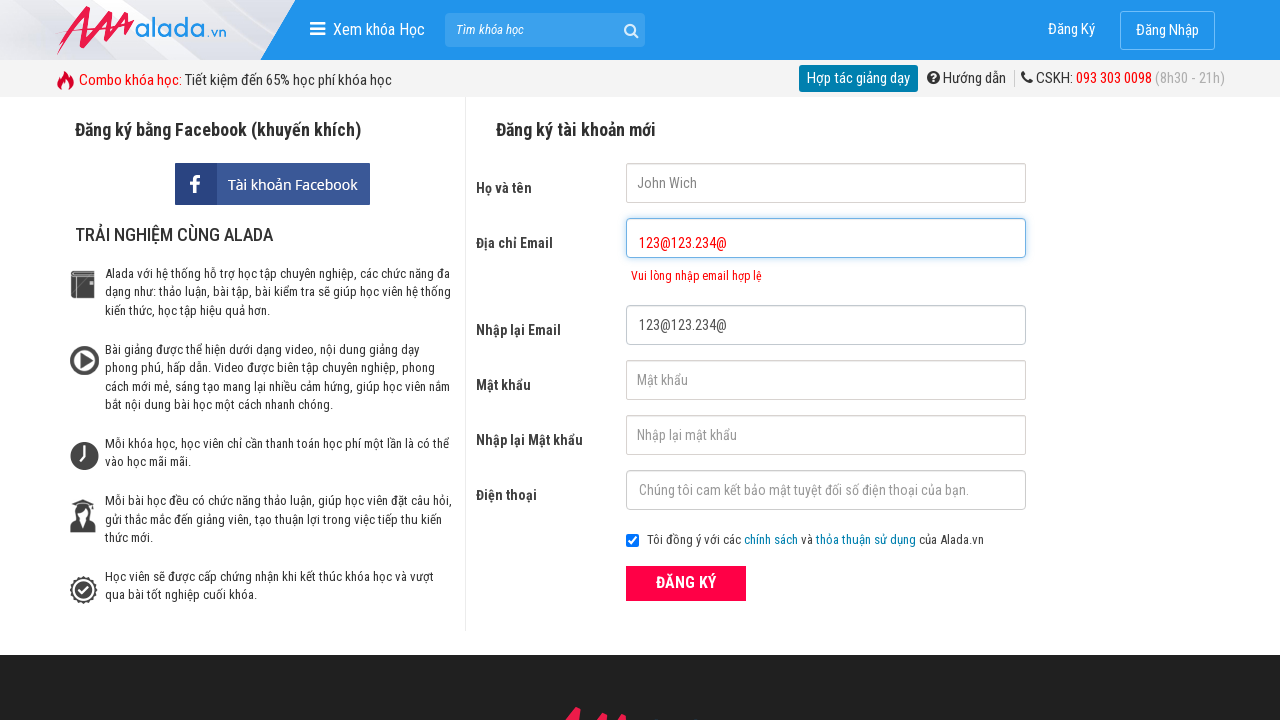

Filled password field with '123456' on #txtPassword
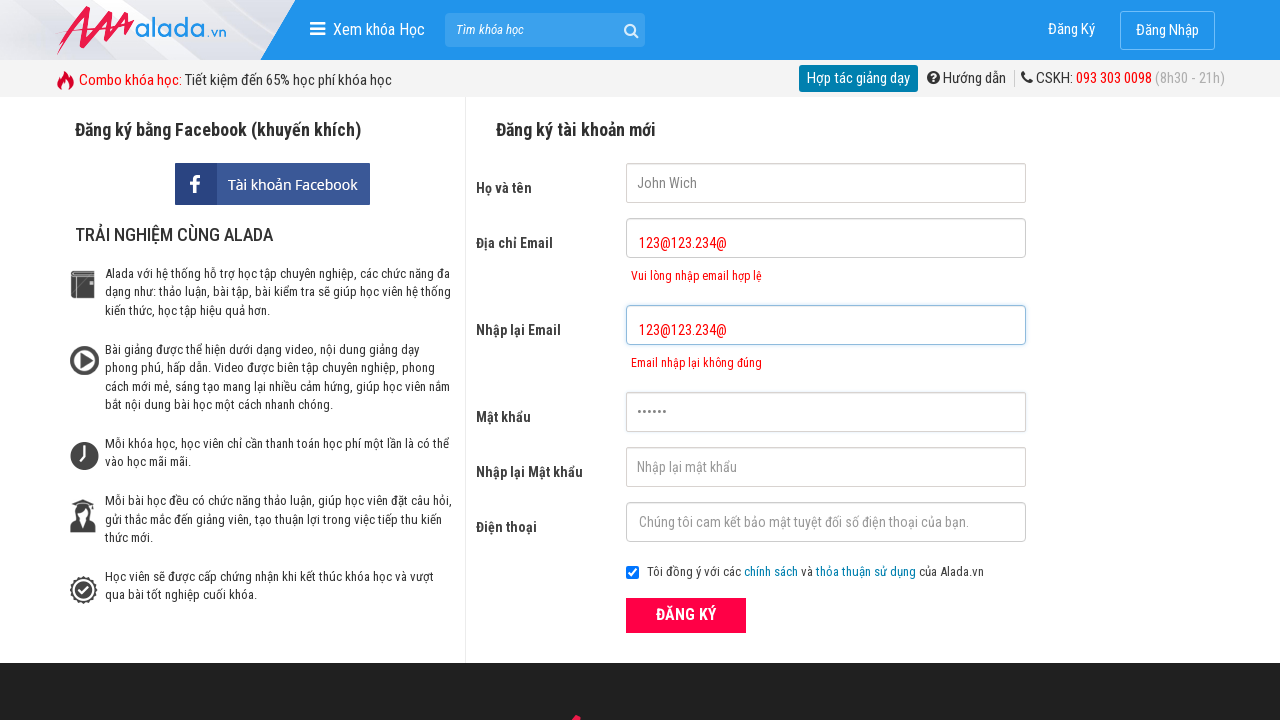

Filled confirm password field with '123456' on #txtCPassword
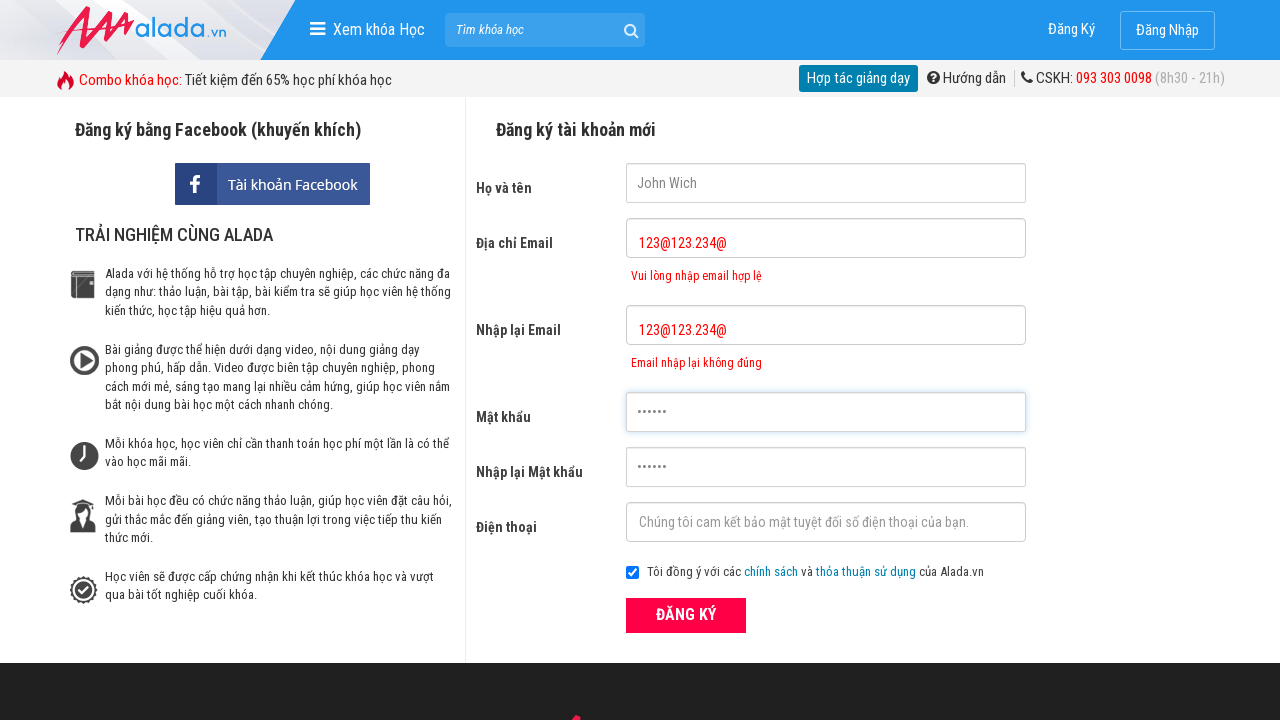

Filled phone field with '0987654321' on #txtPhone
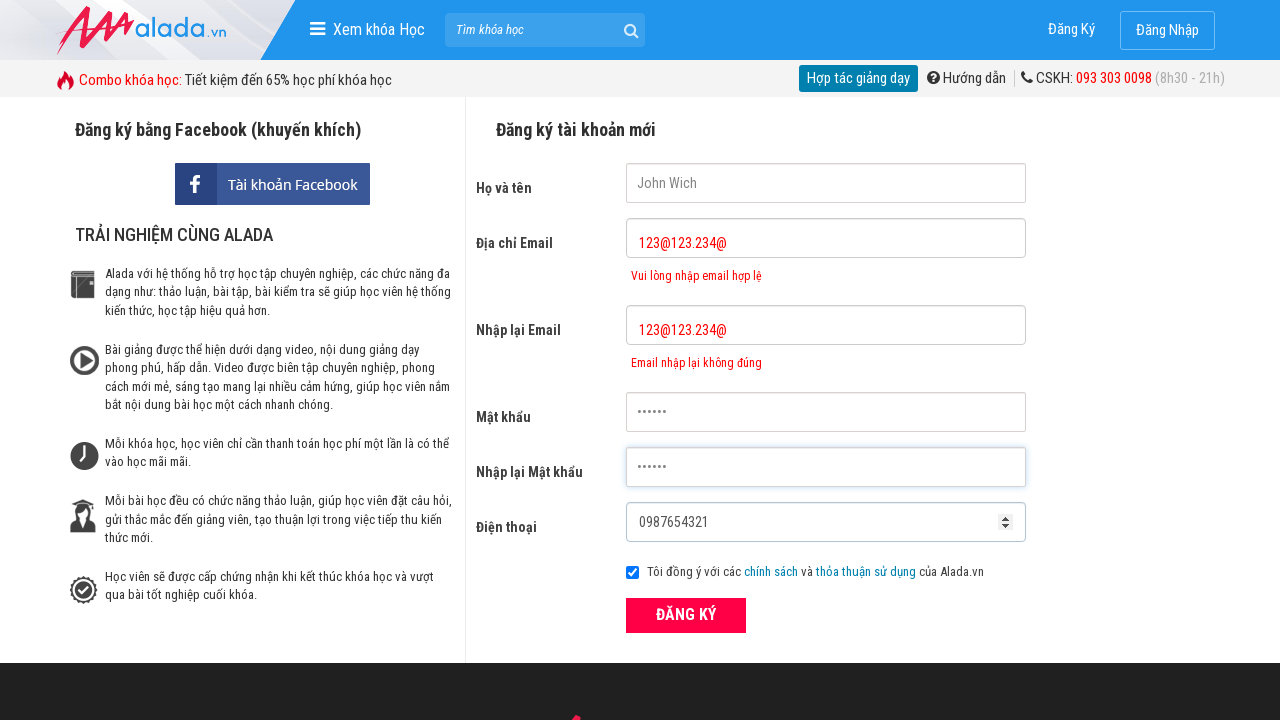

Clicked register button to submit form at (686, 615) on xpath=//form[@id='frmLogin']//button
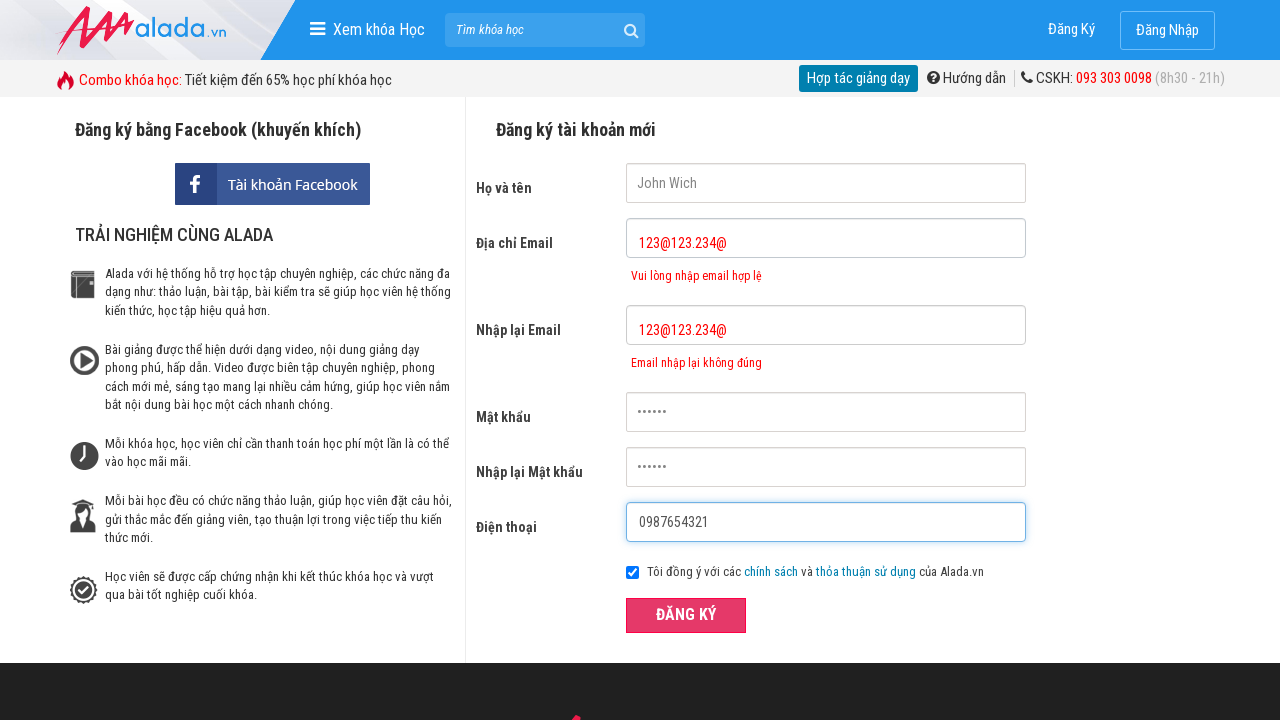

Email validation error message appeared
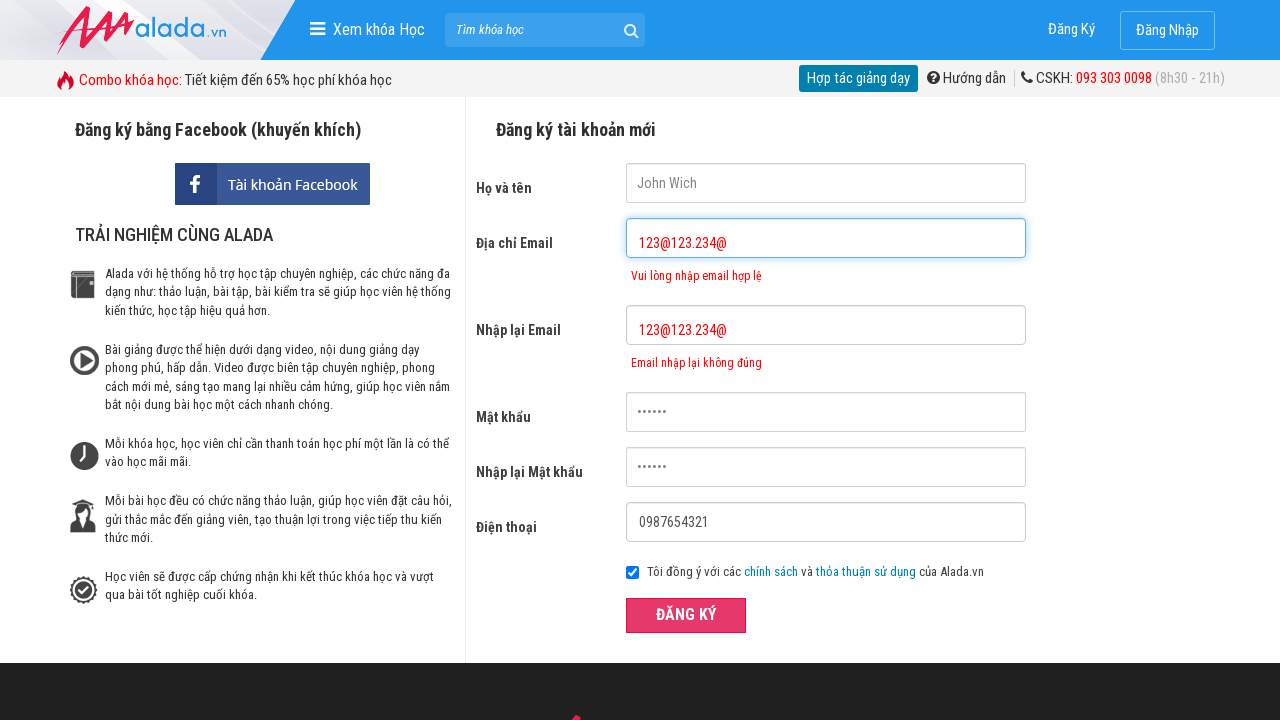

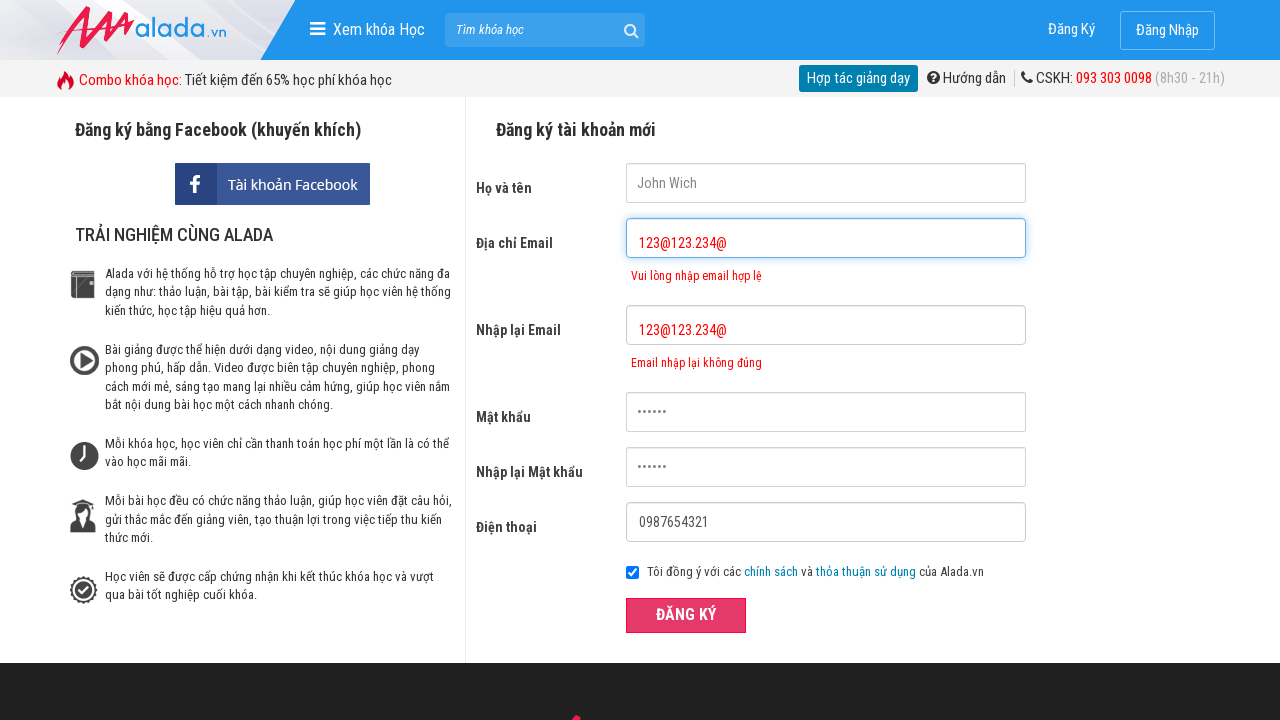